Navigates to the Playwright .NET documentation homepage and clicks on the API link to navigate to the API documentation section.

Starting URL: https://playwright.dev/dotnet/

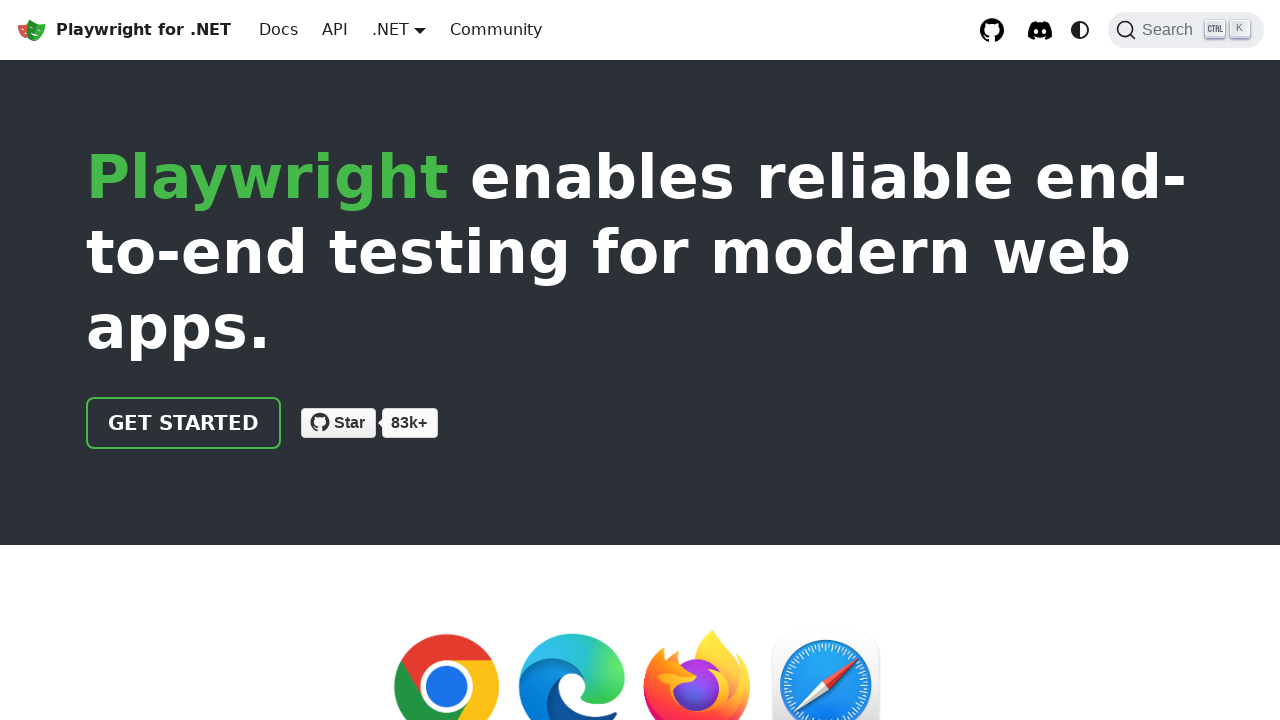

Clicked on the API link in the navigation at (335, 30) on text=API
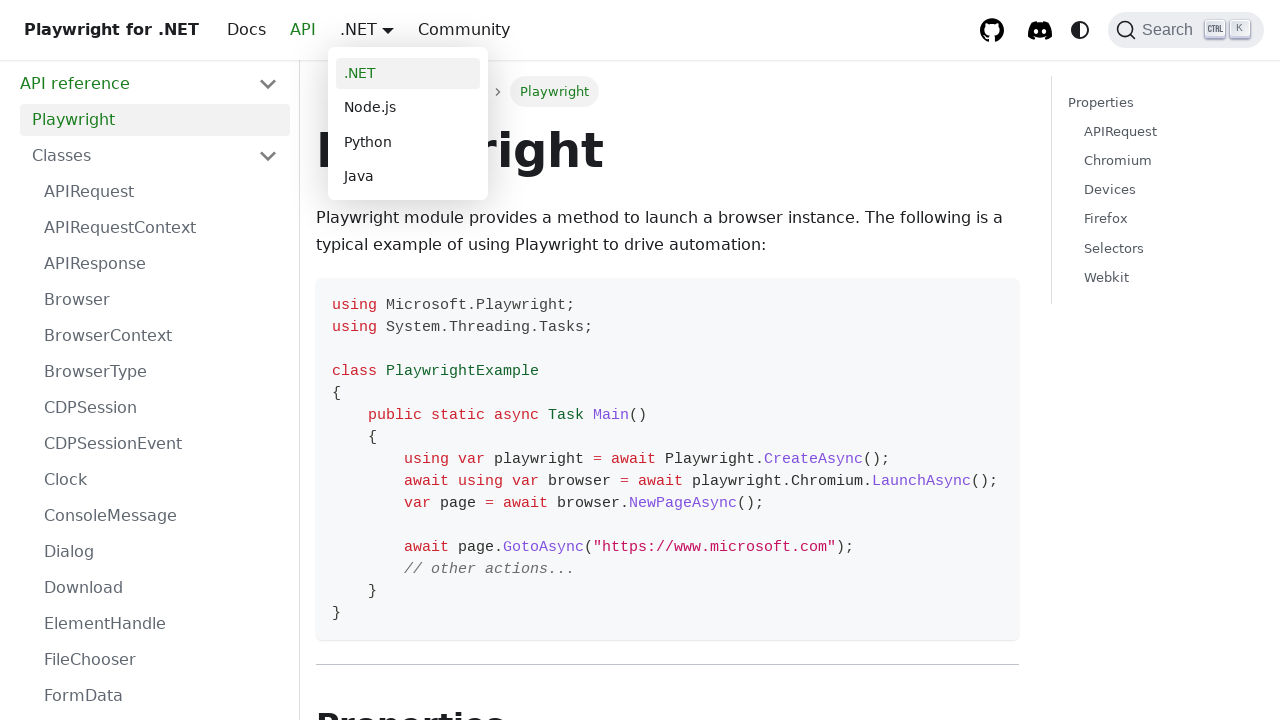

Navigation to API documentation section completed
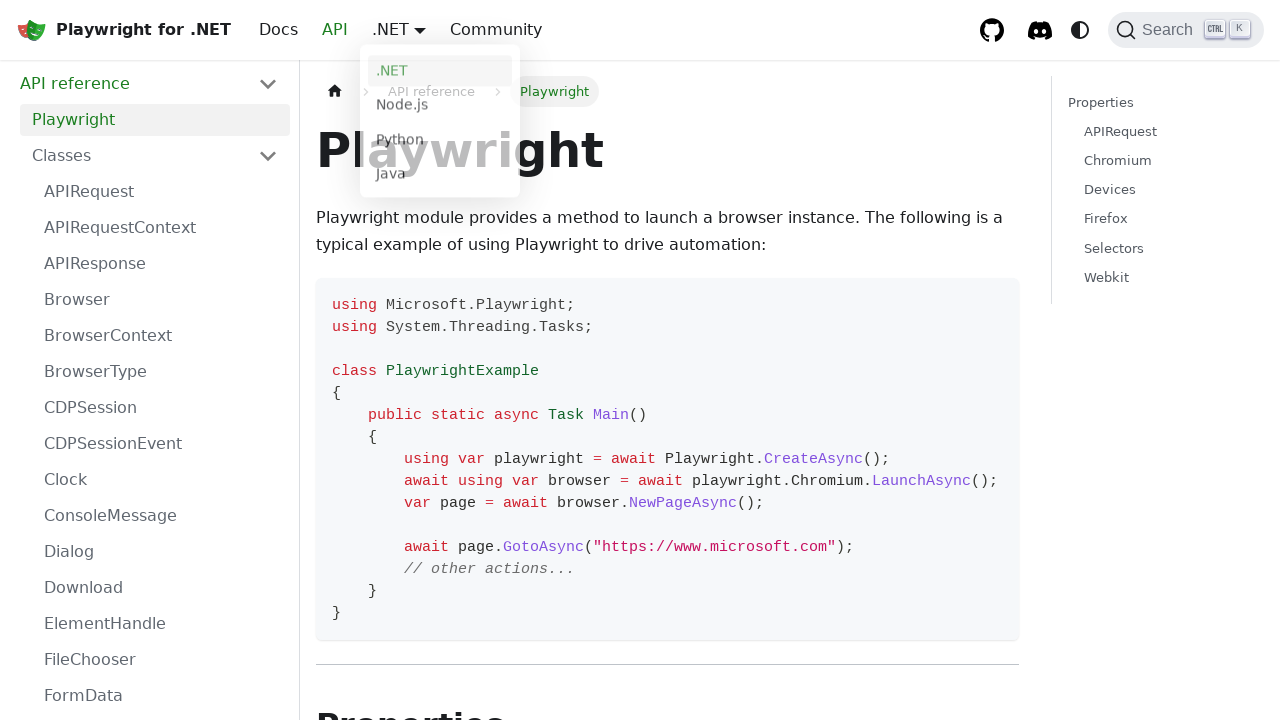

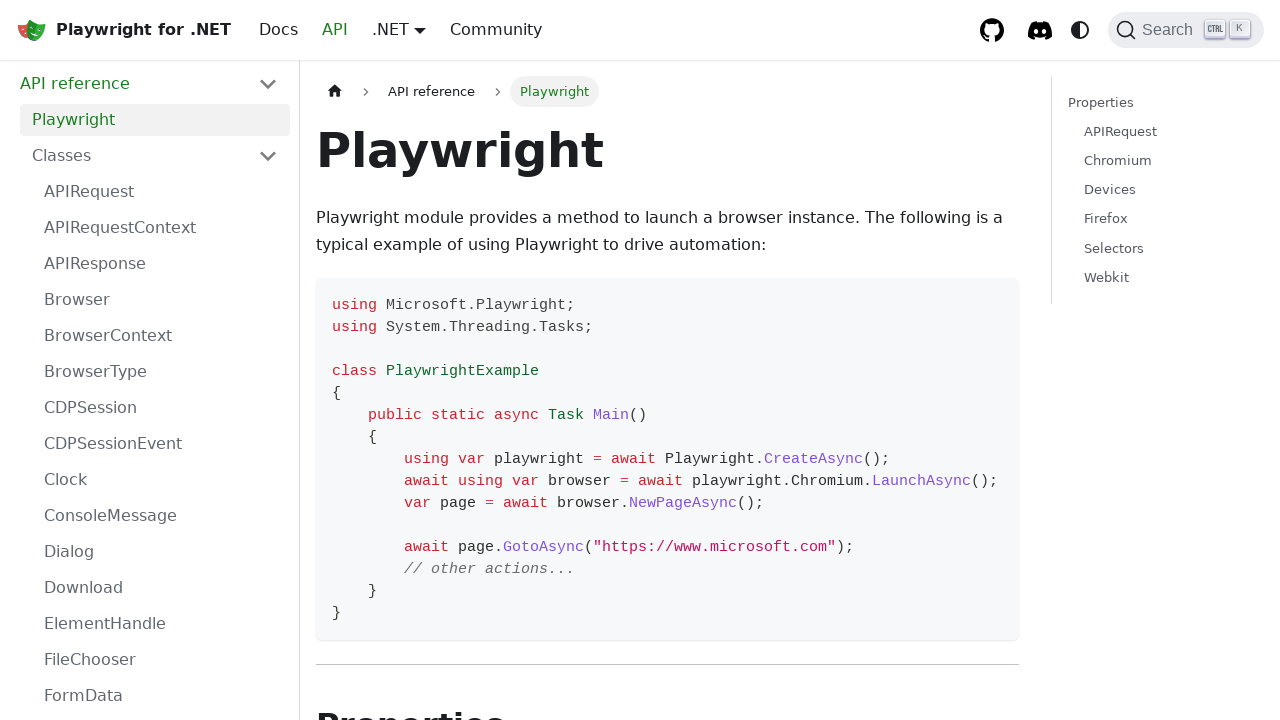